Tests drag-and-drop functionality by dragging an element from source to target location on a jQuery UI demo page

Starting URL: http://jqueryui.com/resources/demos/droppable/default.html

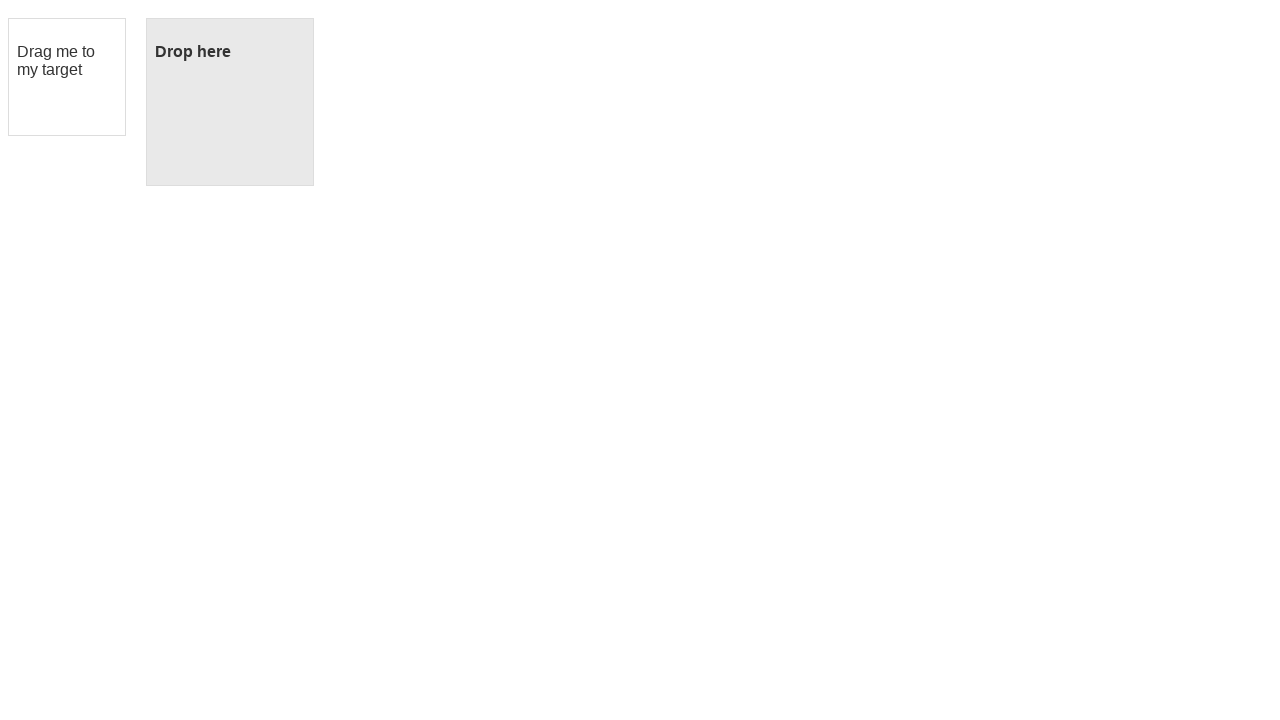

Located the draggable source element (#draggable)
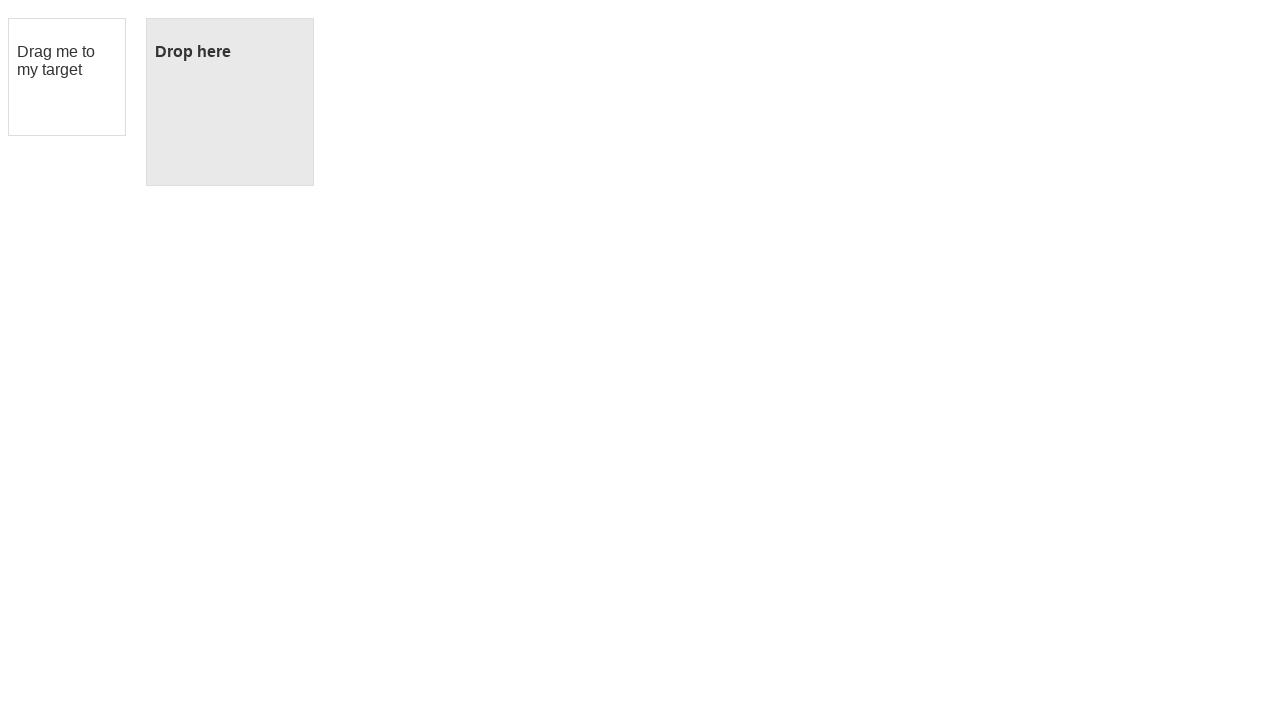

Located the droppable target element (#droppable)
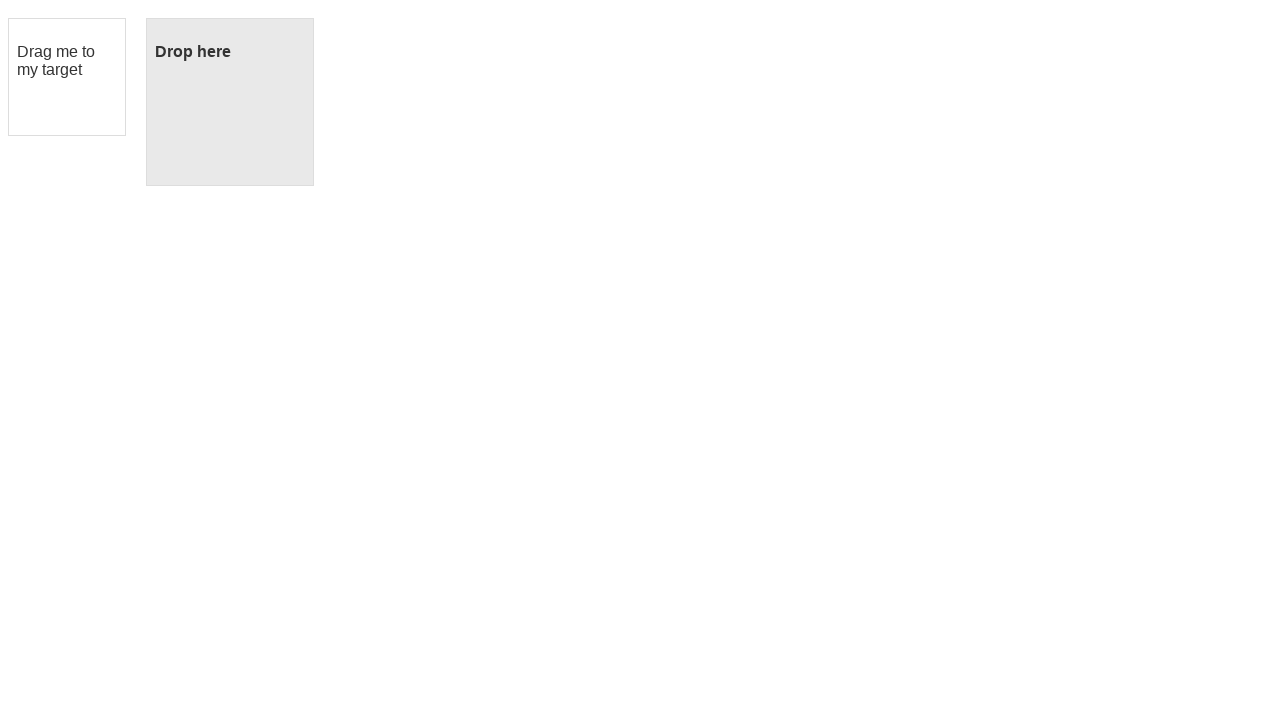

Dragged element from source to target location at (230, 102)
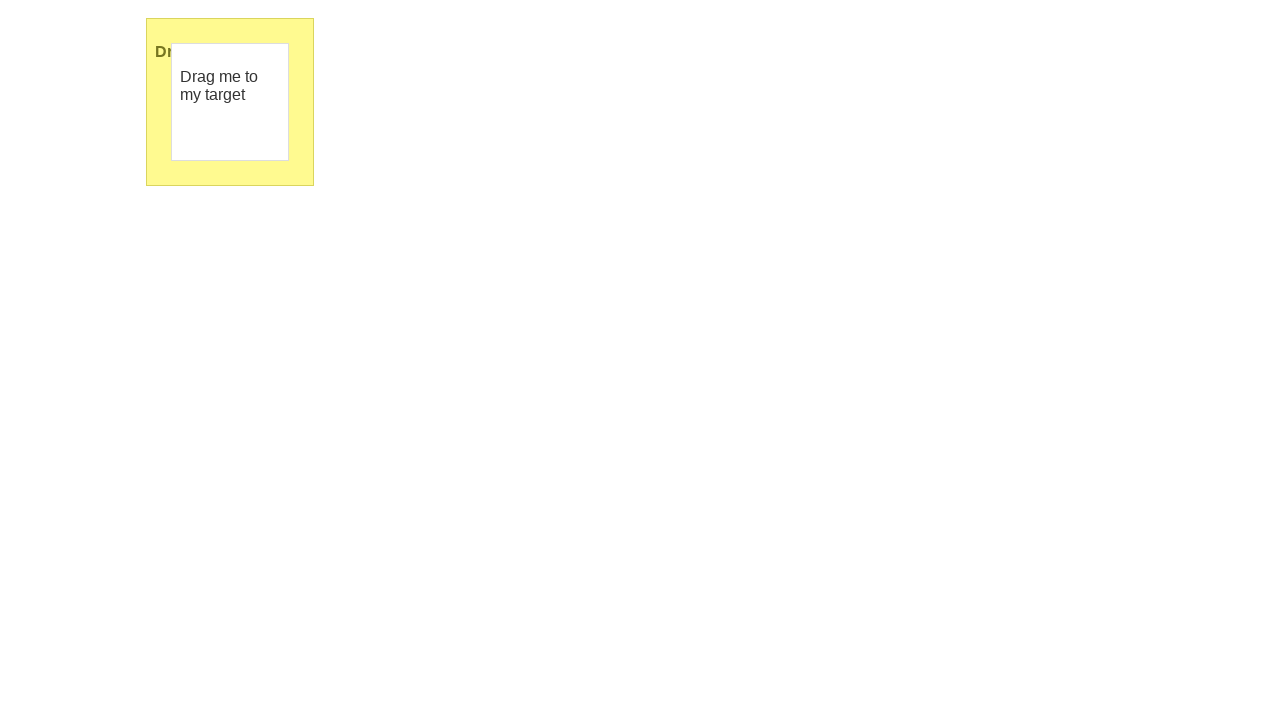

Waited 4 seconds to observe drag-and-drop result
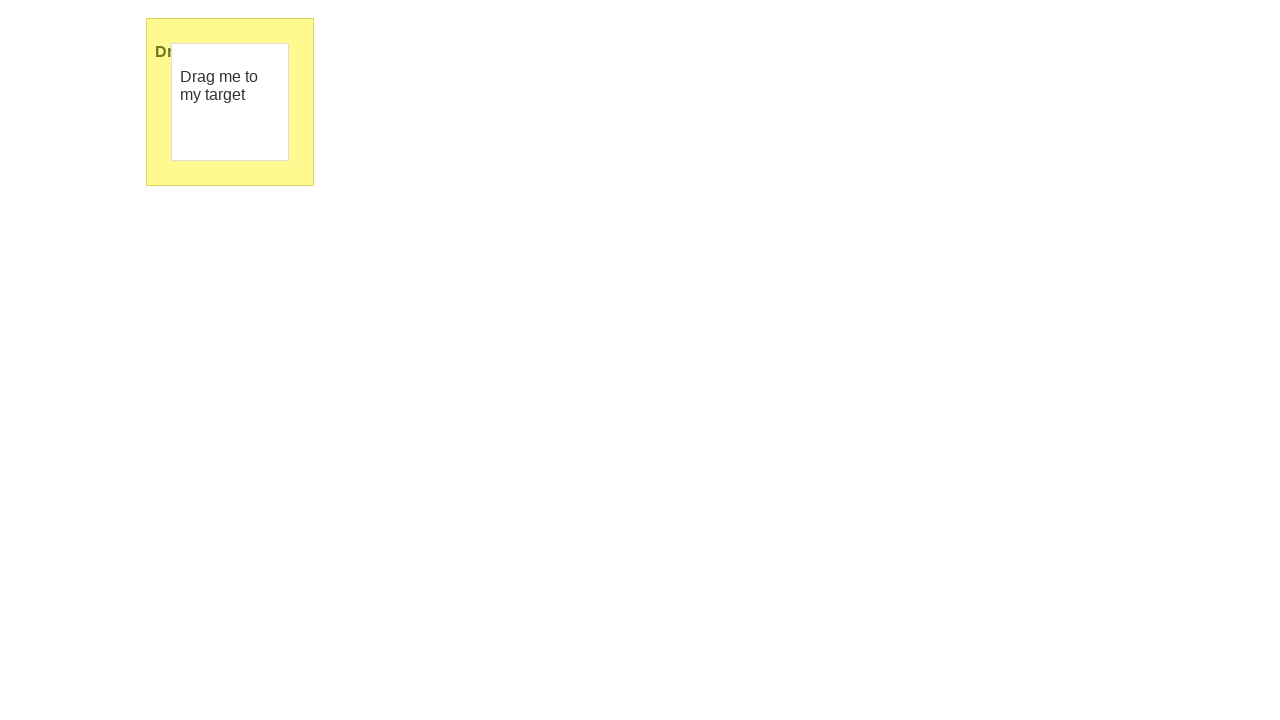

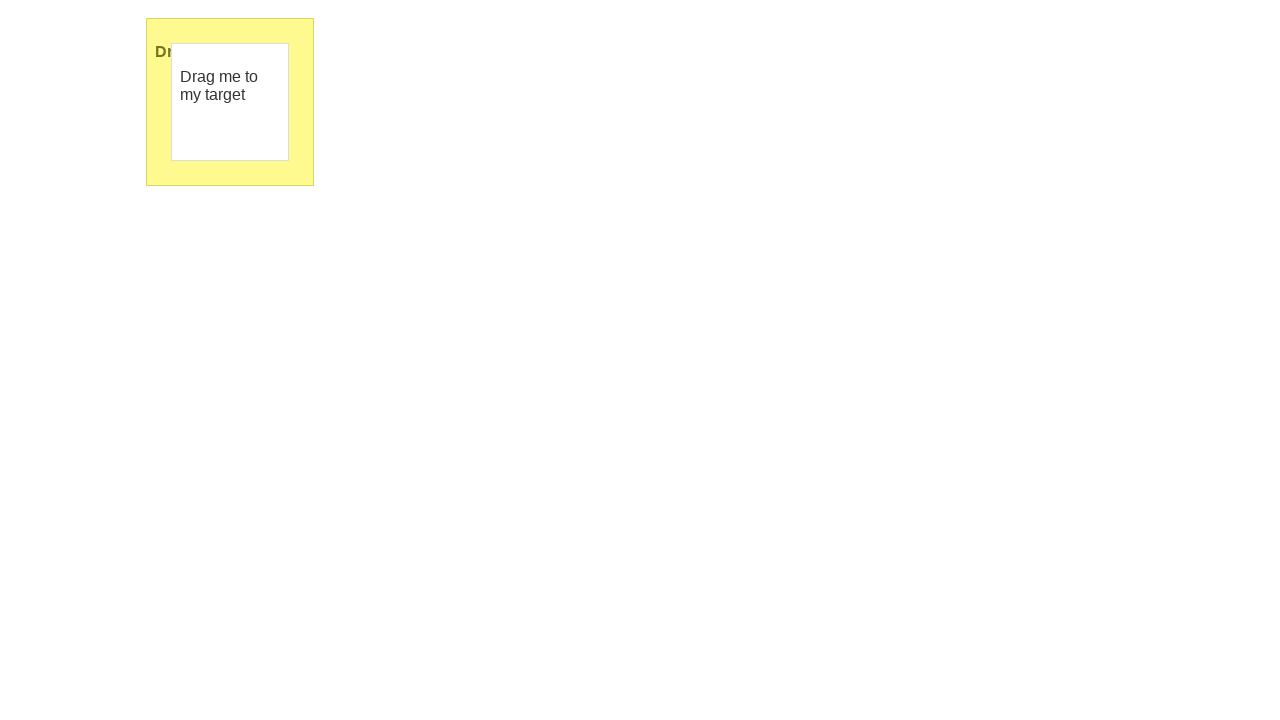